Tests filling out a sign-up form with dynamic attributes using various XPath locators to find username, password, confirm password, and email fields, then clicks the Sign Up button and verifies the confirmation message appears.

Starting URL: https://v1.training-support.net/selenium/dynamic-attributes

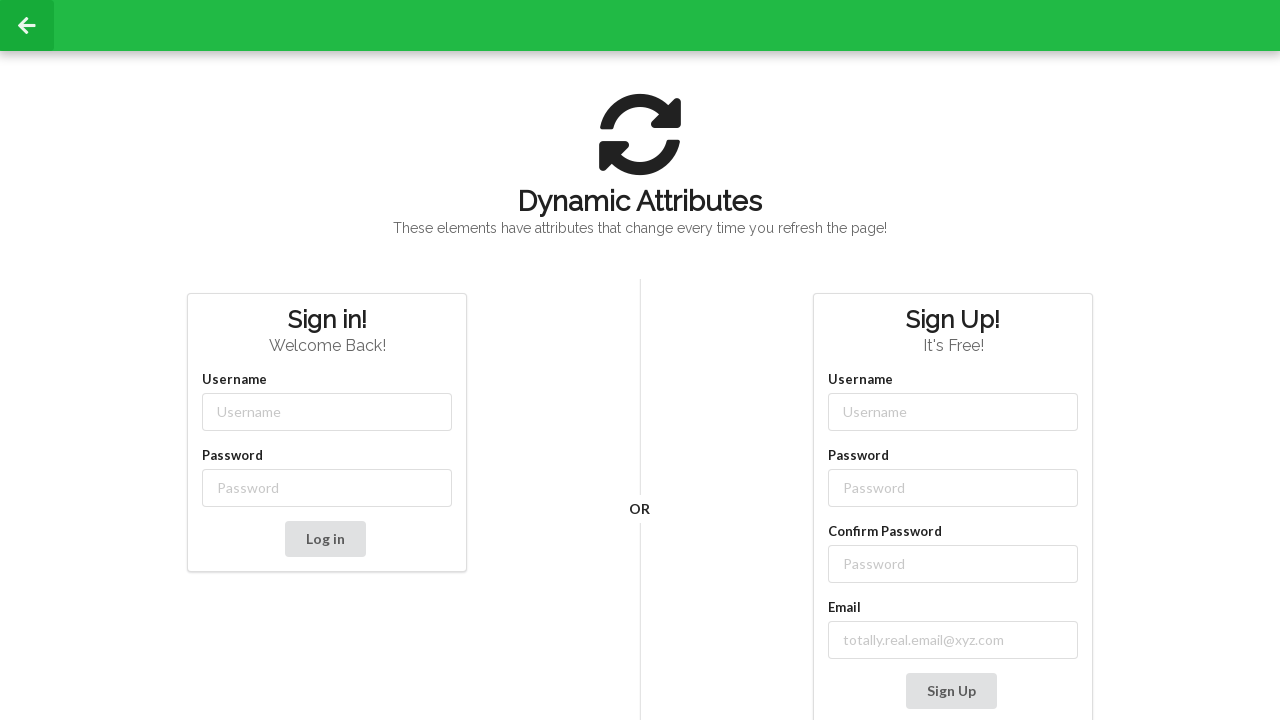

Filled username field with 'NewUser' using class selector on input[class*='-username']
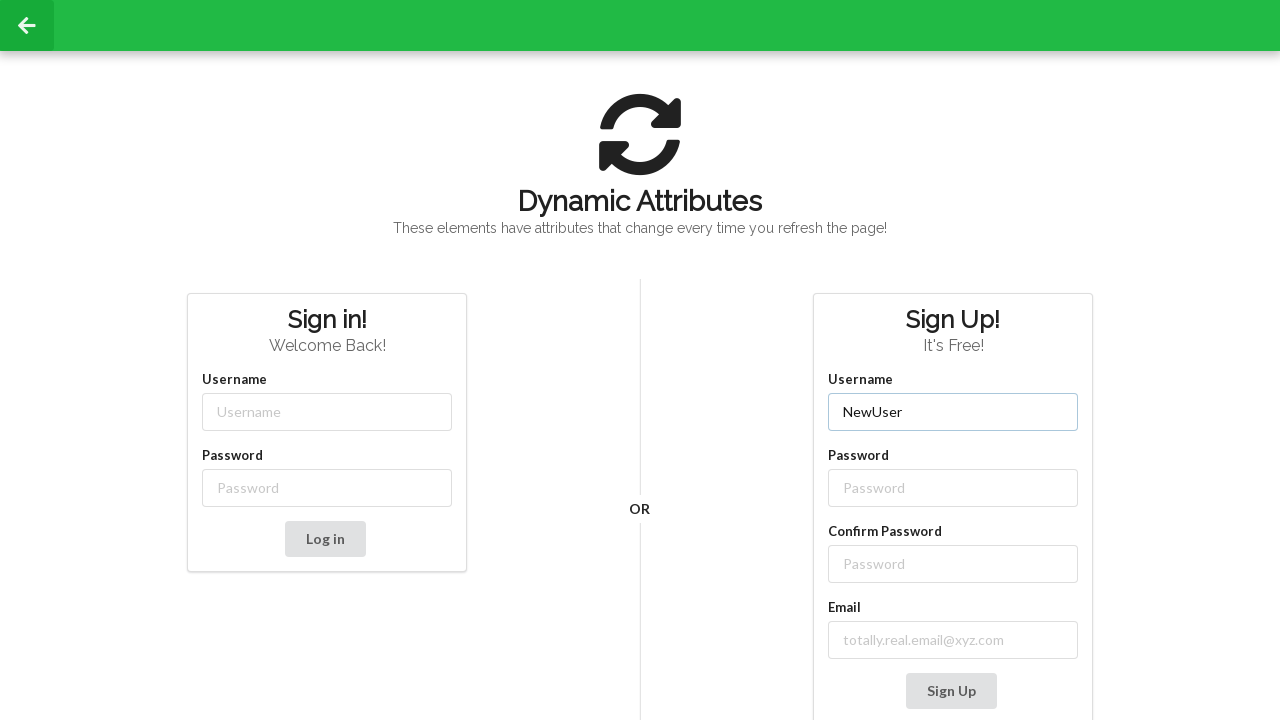

Filled password field with 'Password' using class selector on input[class*='-password']
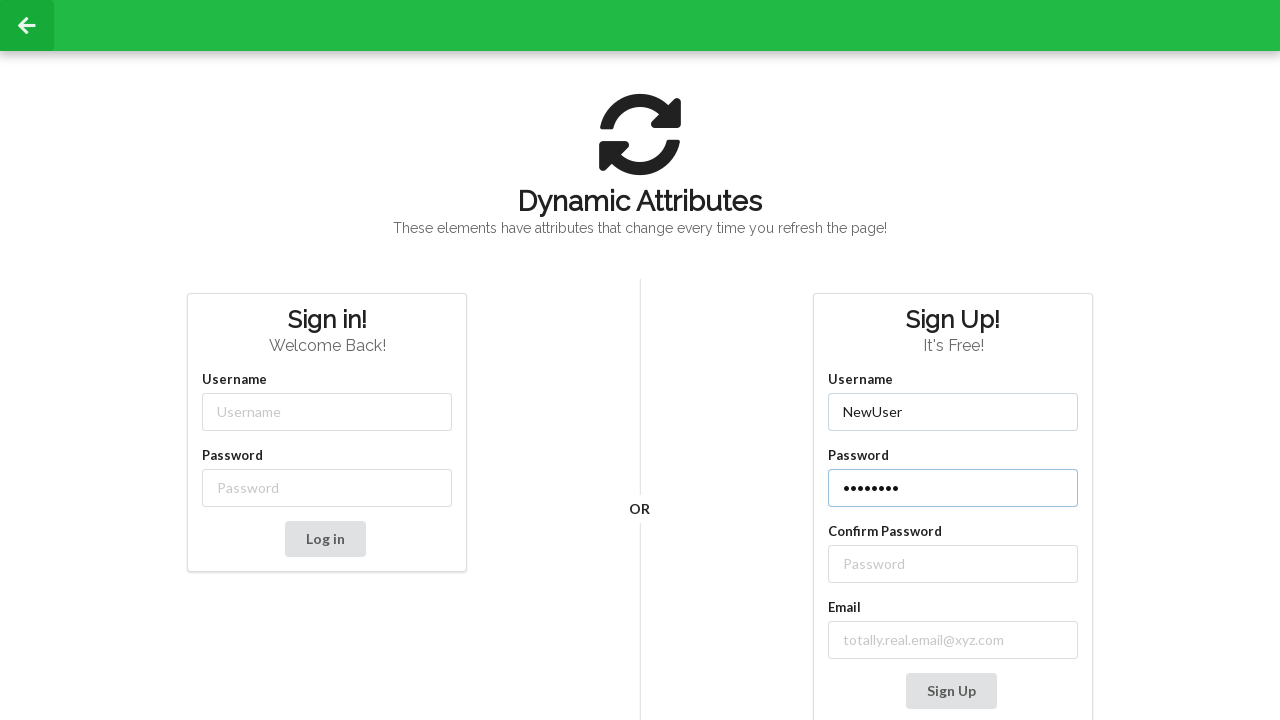

Filled confirm password field with 'Password' using XPath sibling selector on //label[text()='Confirm Password']/following-sibling::input
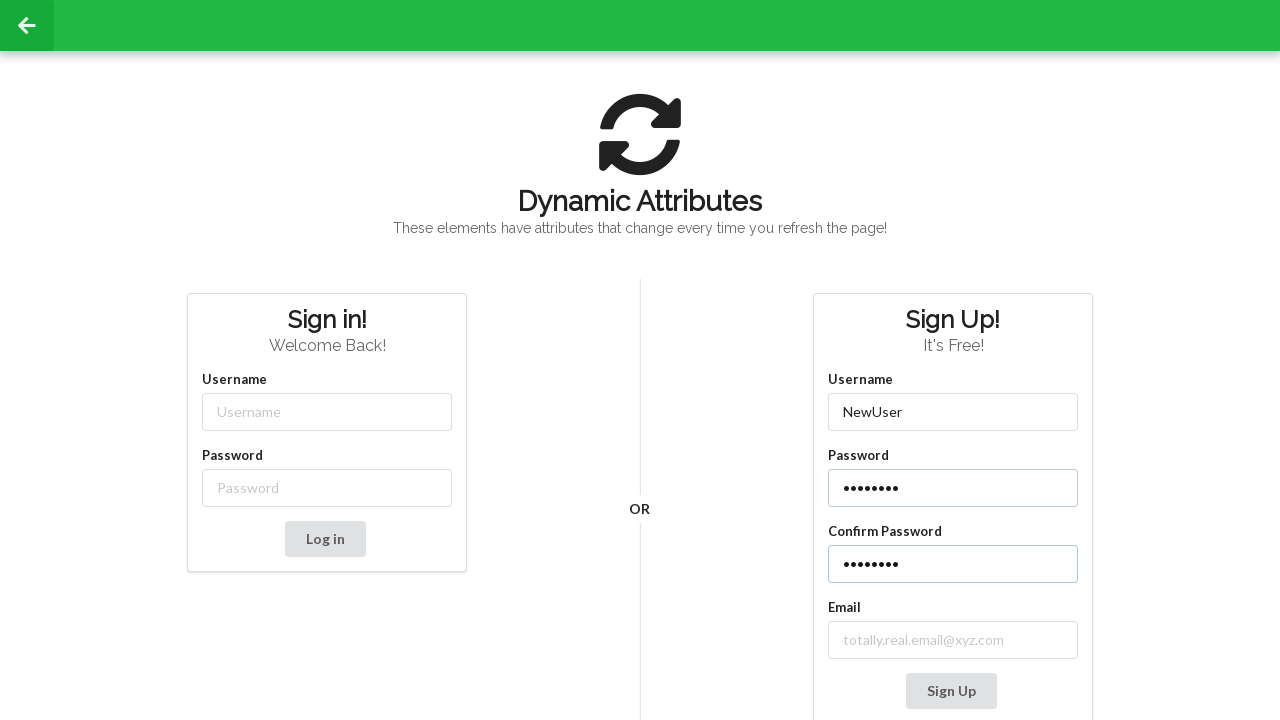

Filled email field with 'real_email@xyz.com' using XPath contains selector on //label[contains(text(), 'mail')]/following-sibling::input
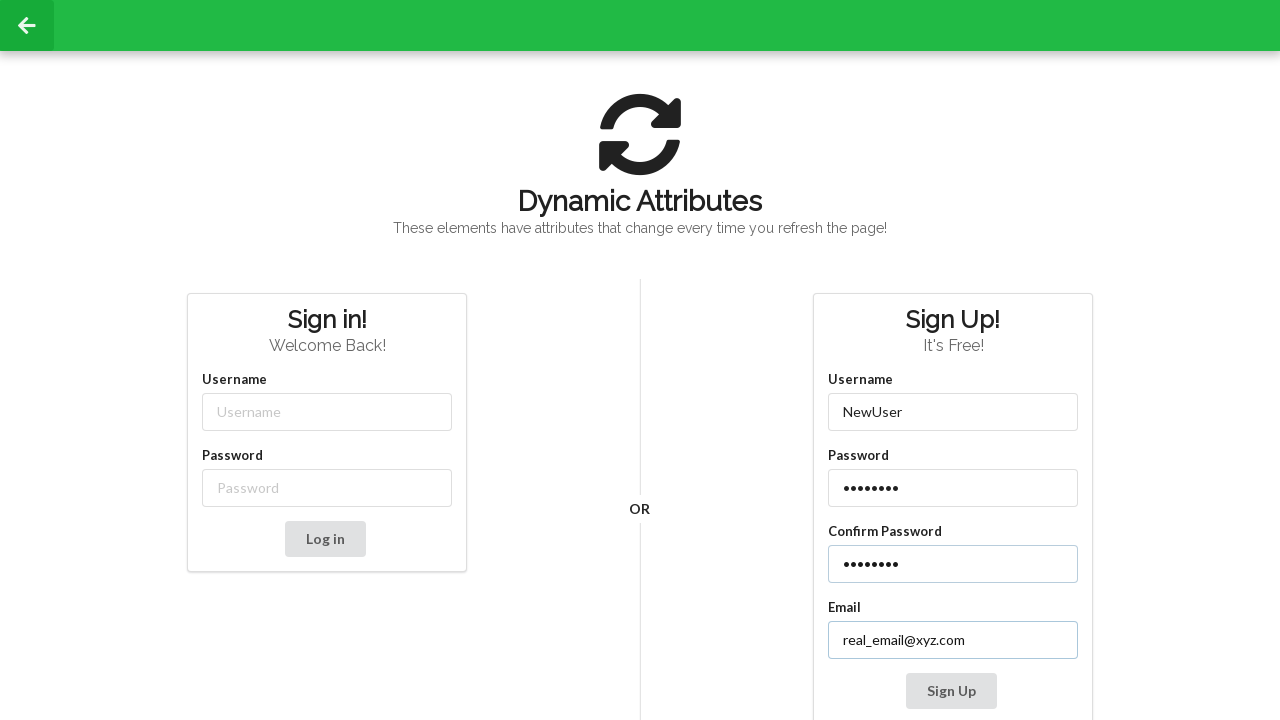

Clicked Sign Up button at (951, 691) on xpath=//button[contains(text(), 'Sign Up')]
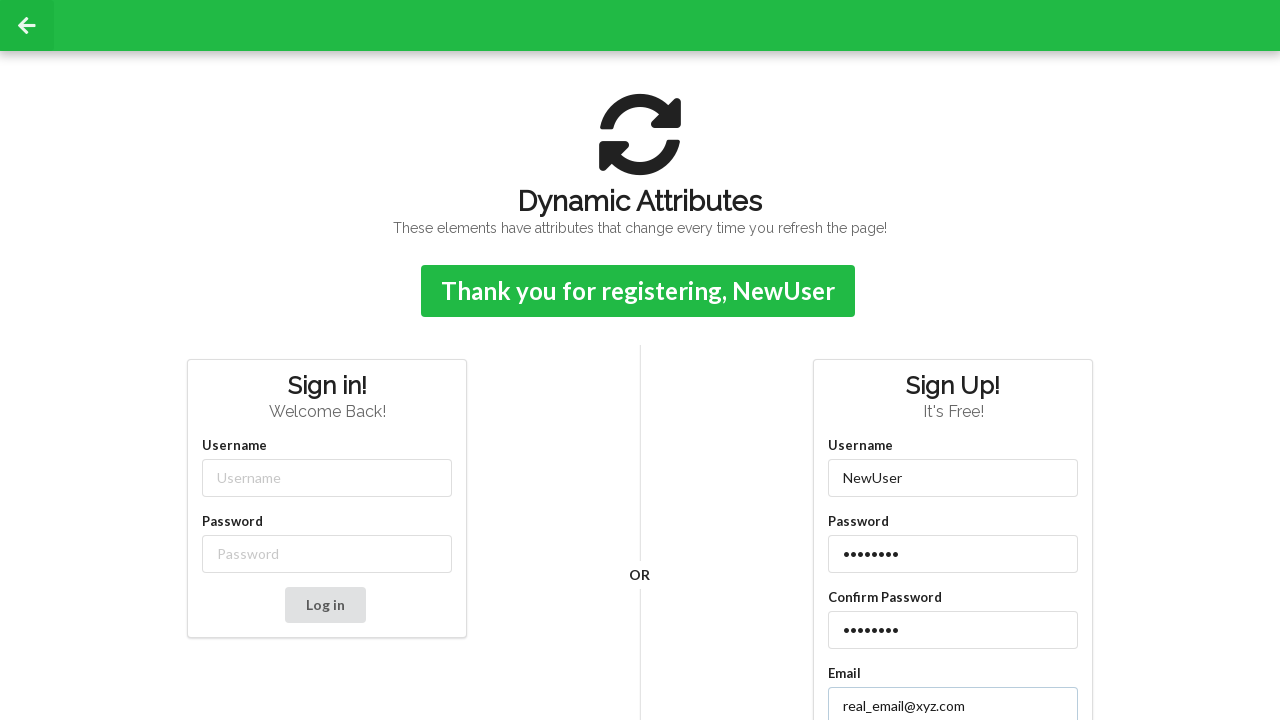

Confirmation message appeared with ID 'action-confirmation'
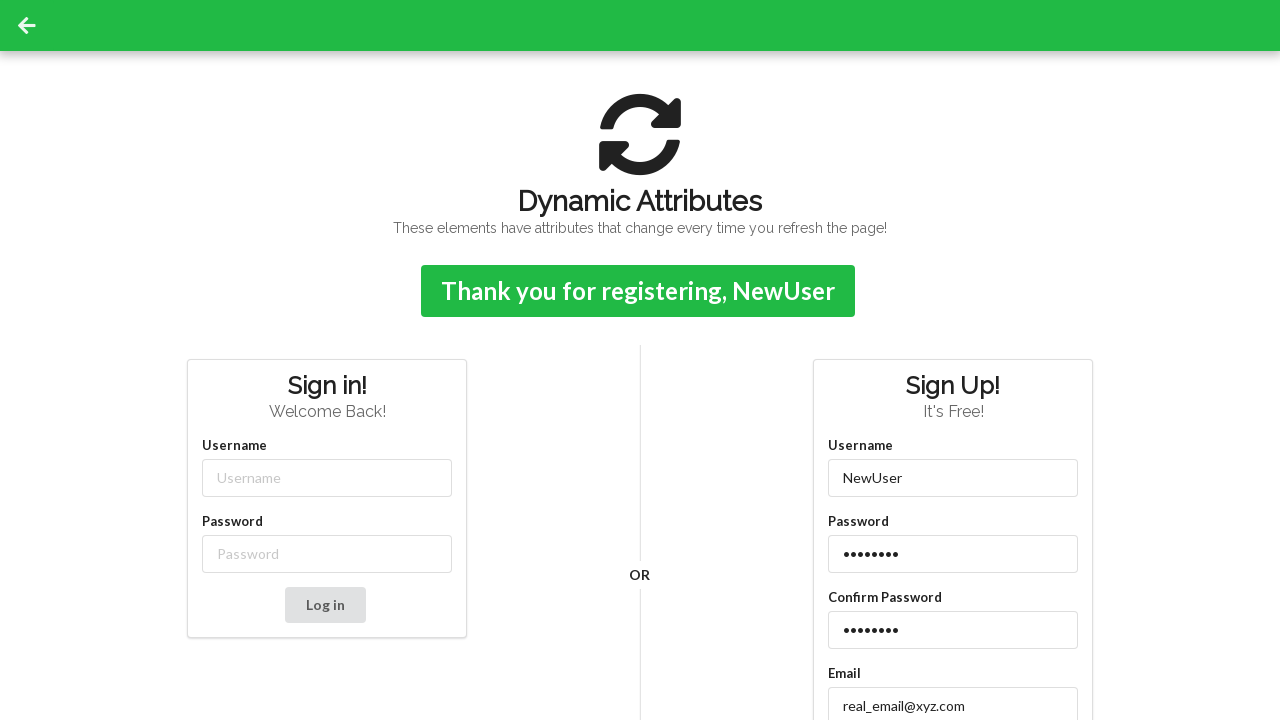

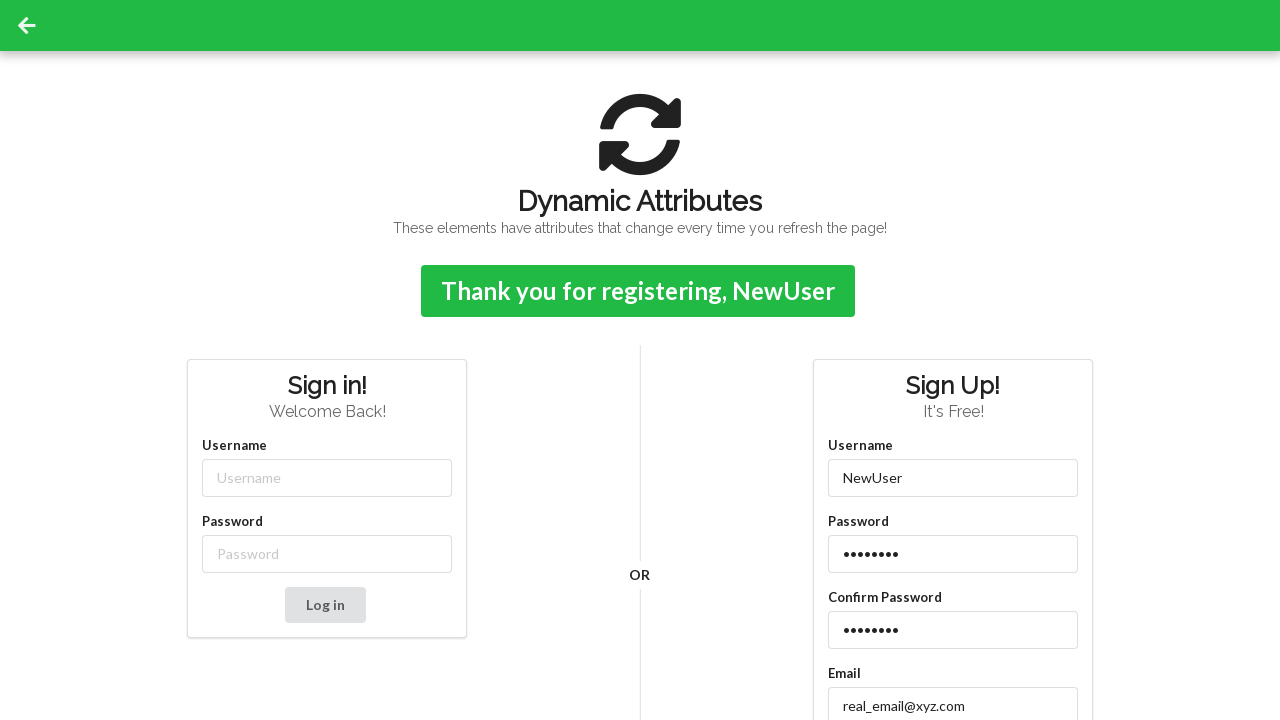